Navigates to the alcohol catalog page (page 2) on Megamarket.ru and waits for the page content to load.

Starting URL: https://megamarket.ru/catalog/alkogol/page-2/

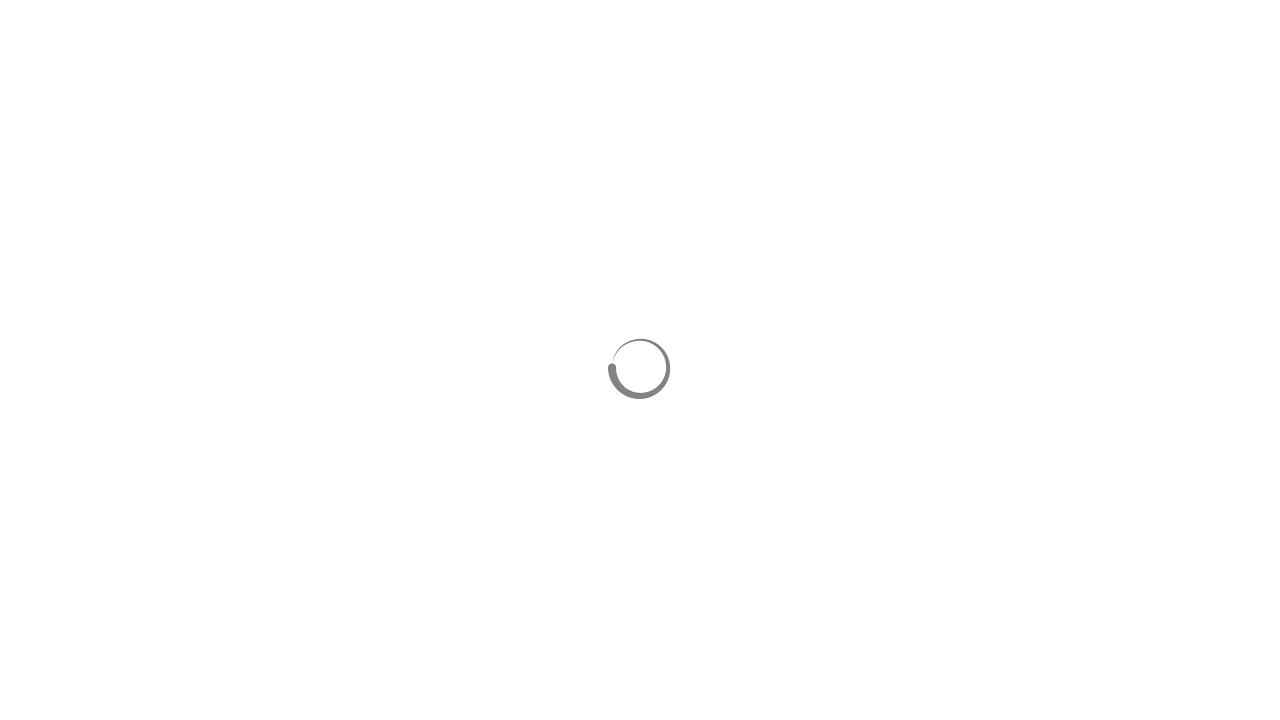

Page body element loaded
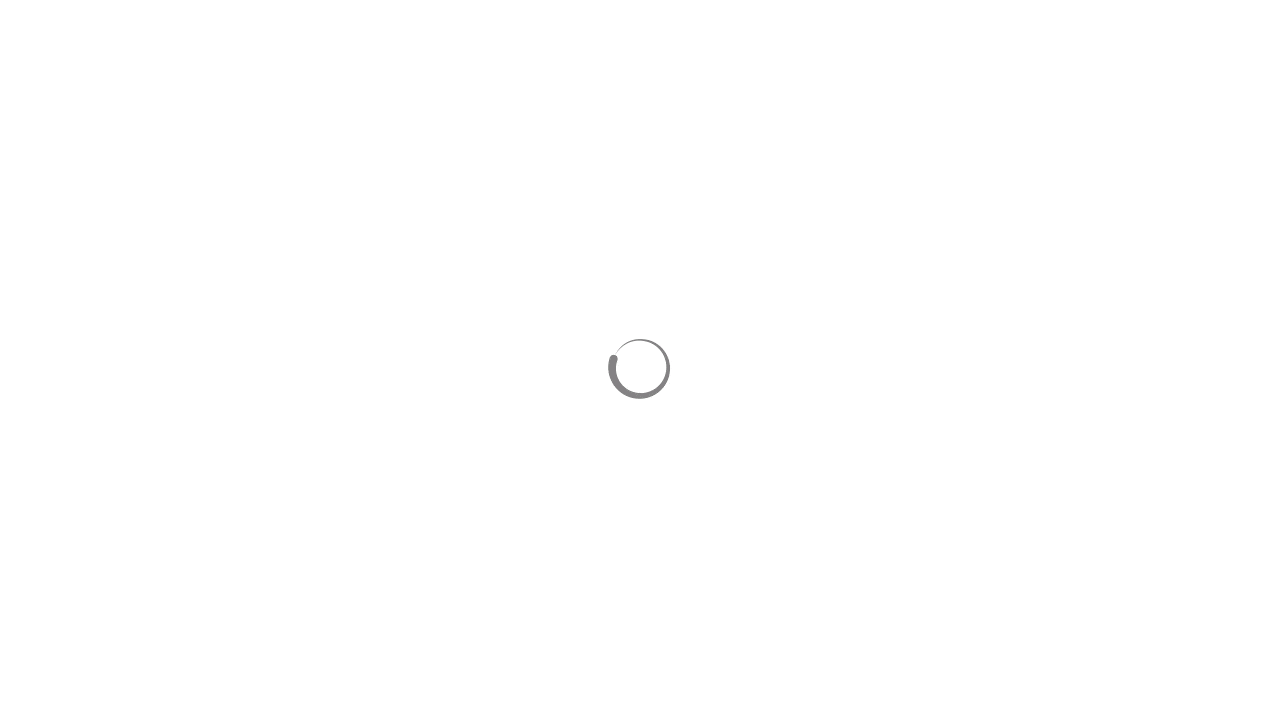

Alcohol catalog page (page 2) on Megamarket.ru fully loaded
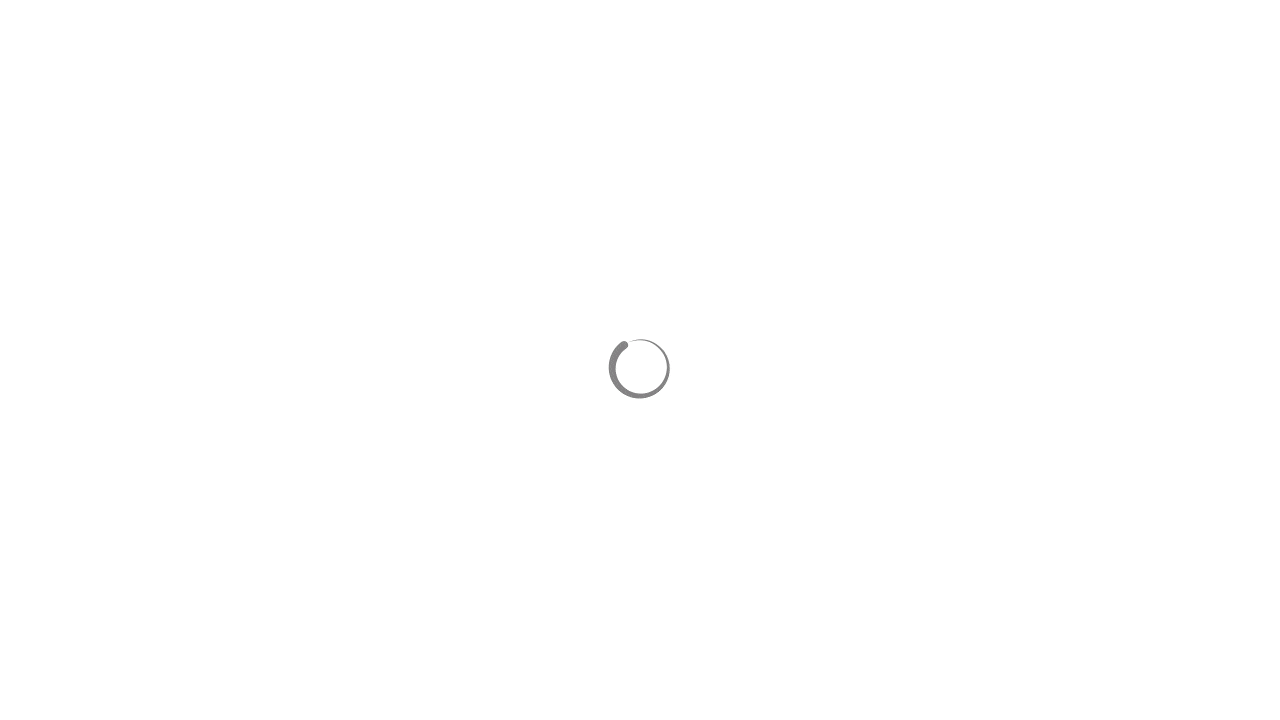

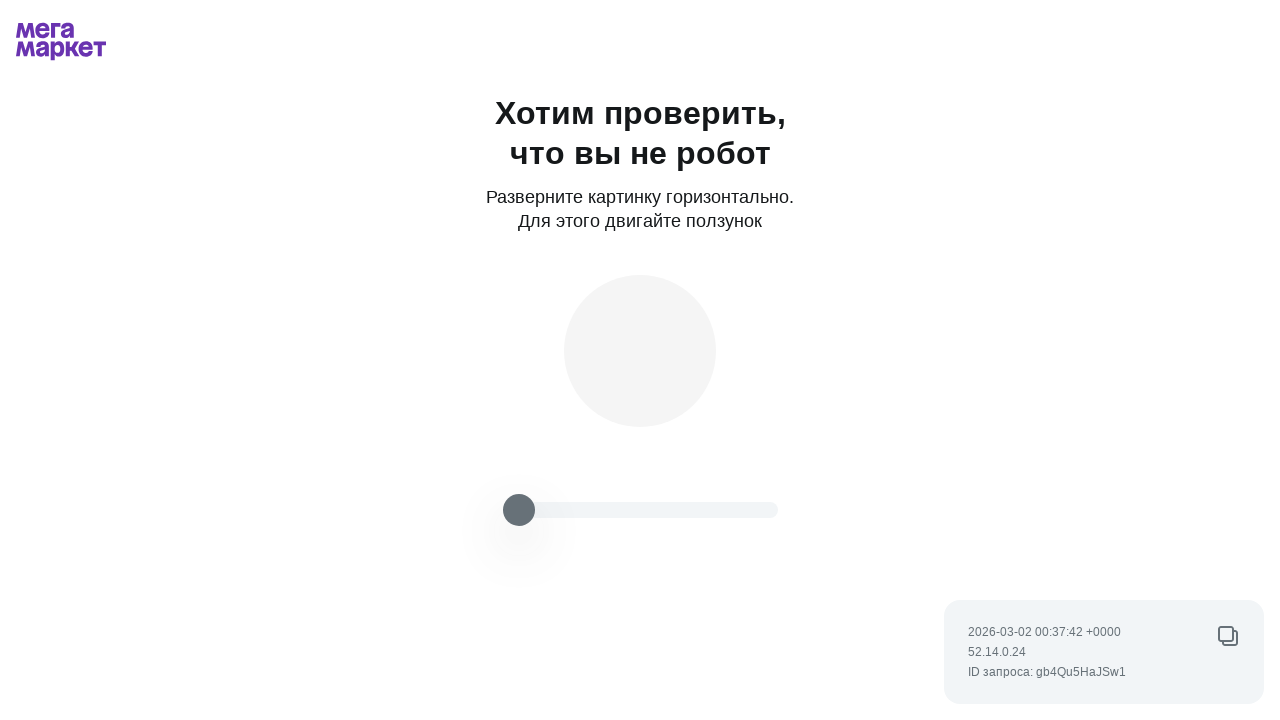